Tests auto-suggestive dropdown functionality by typing partial text and selecting India from the suggestions

Starting URL: https://rahulshettyacademy.com/dropdownsPractise/

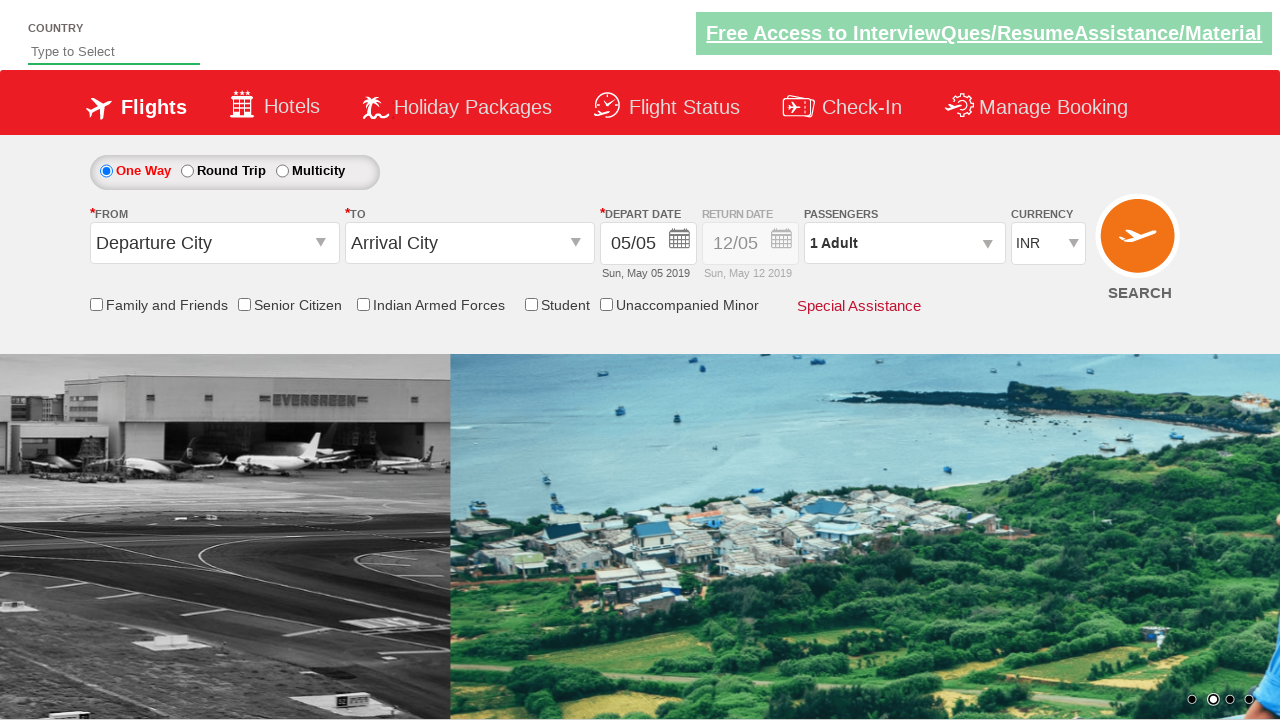

Filled autosuggest field with 'ind' on #autosuggest
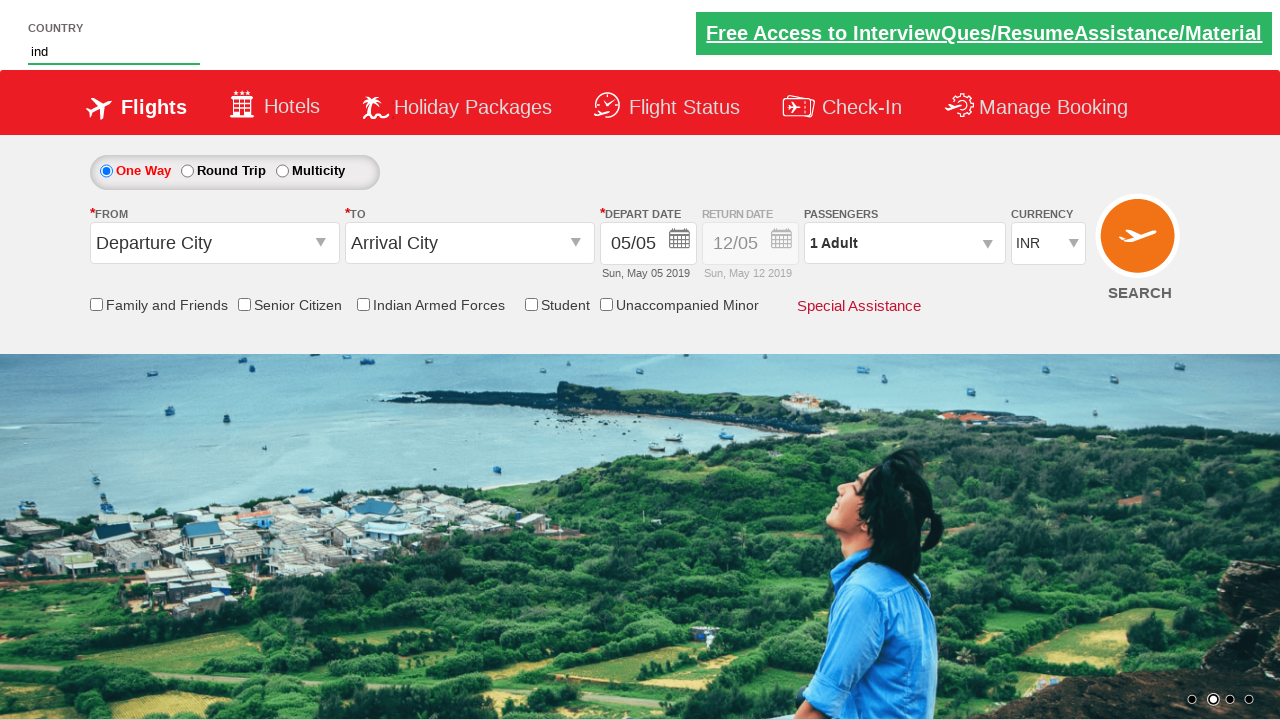

Dropdown suggestions appeared
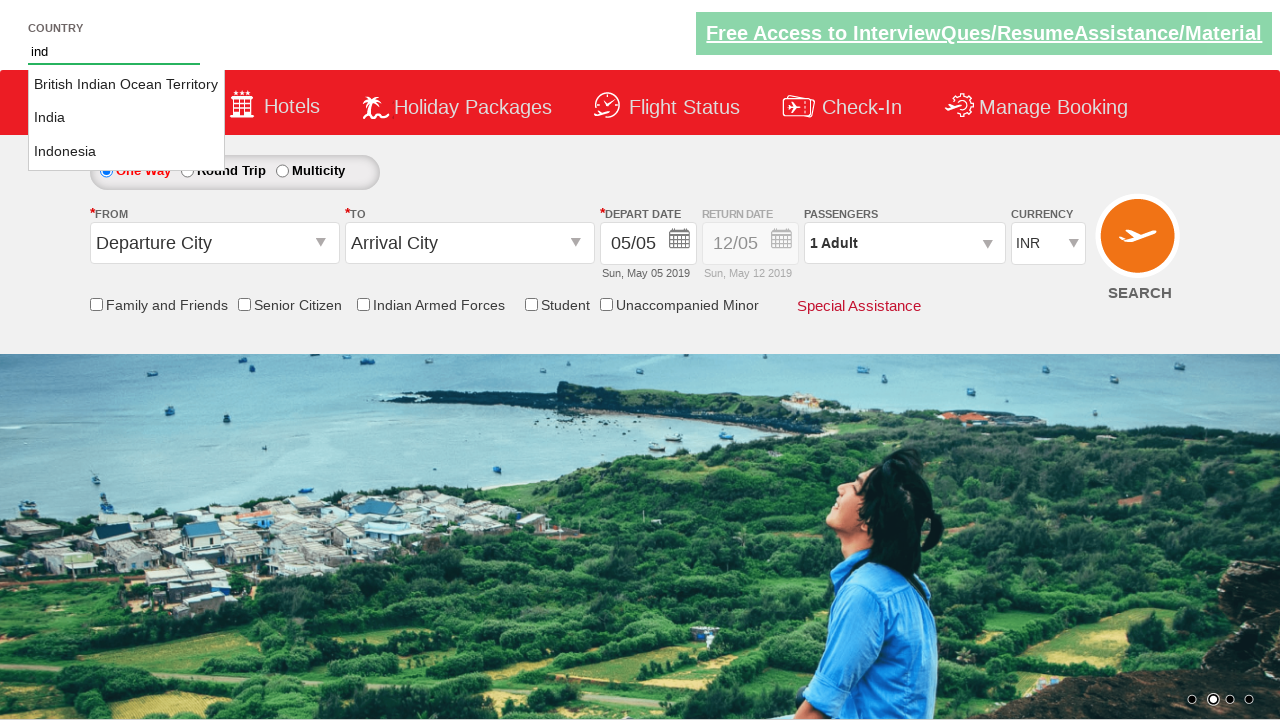

Retrieved all country suggestions from dropdown
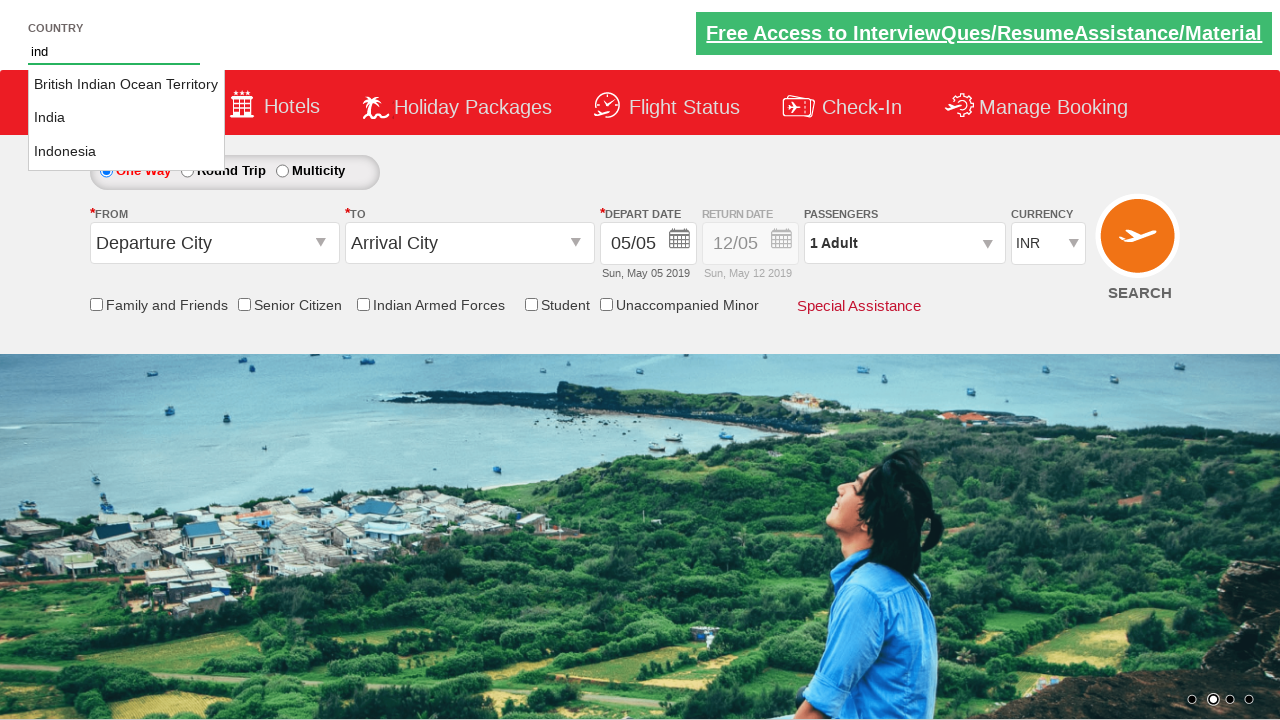

Selected 'India' from the dropdown suggestions at (126, 118) on li.ui-menu-item a >> nth=1
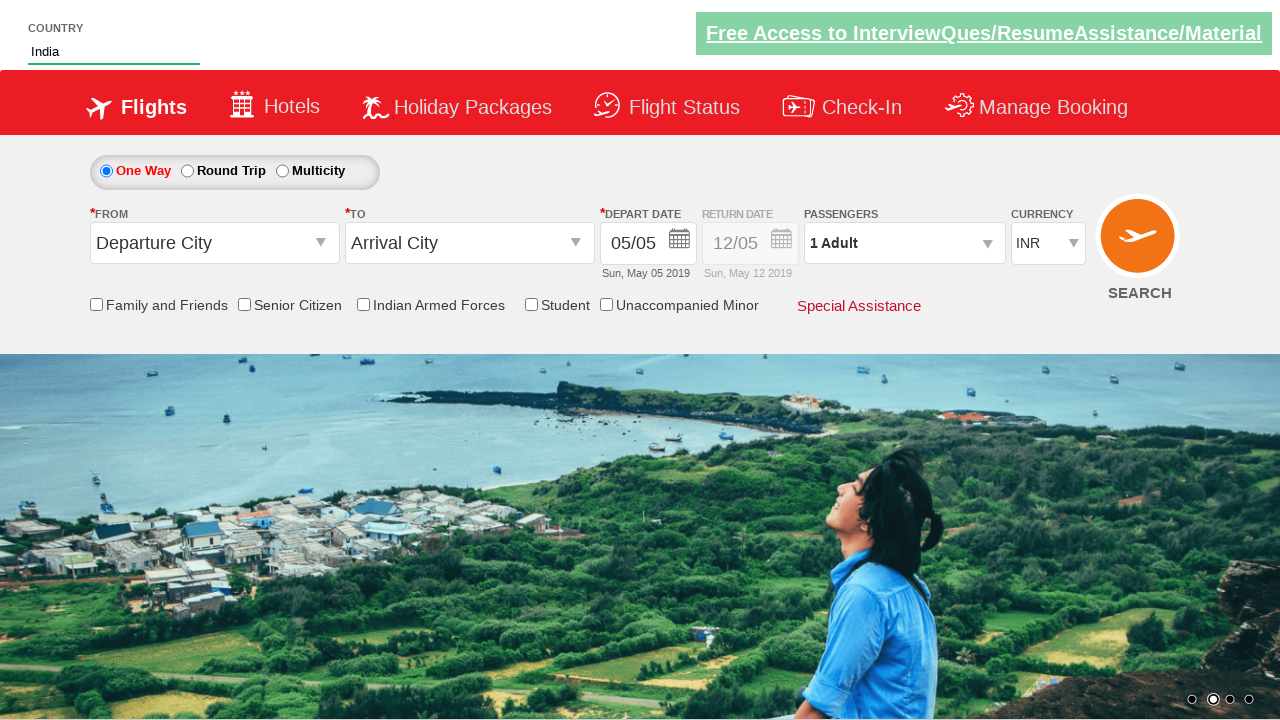

Verified that 'India' was successfully selected in autosuggest field
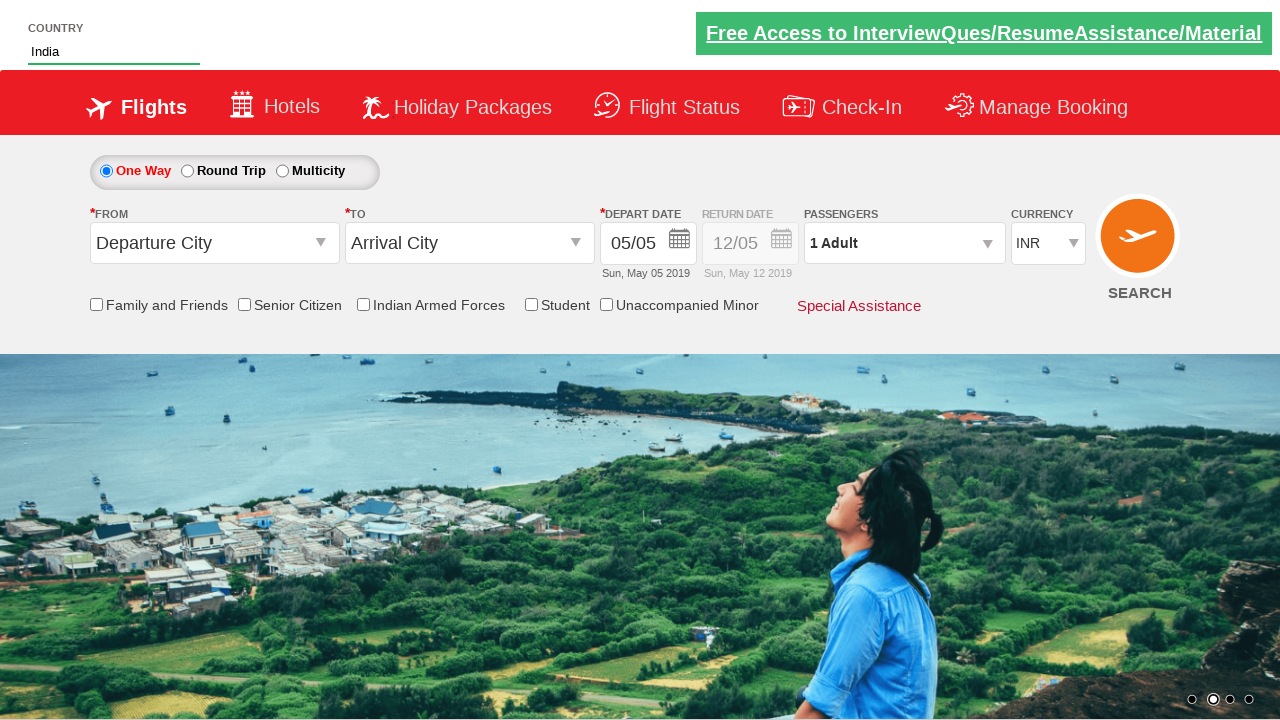

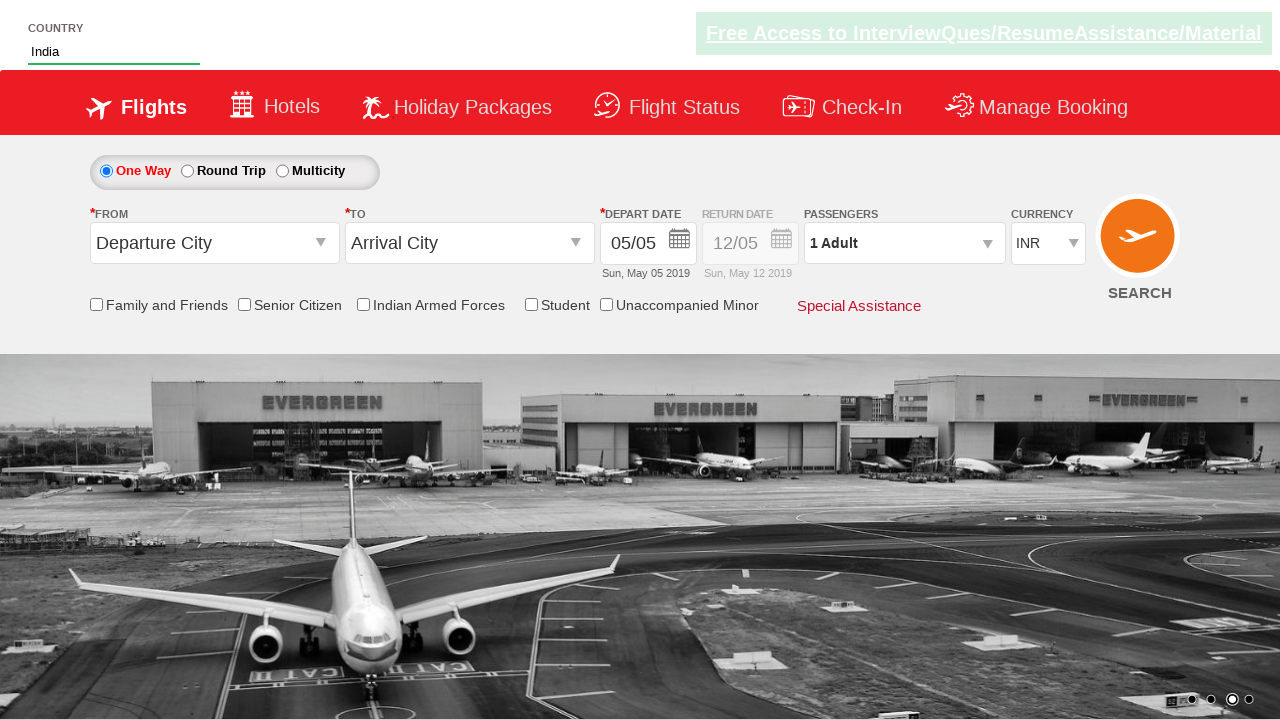